Tests window handling on the Automation Testing demo site by opening new tabbed windows, separate windows, and multiple windows, then closing them.

Starting URL: https://demo.automationtesting.in/Windows.html

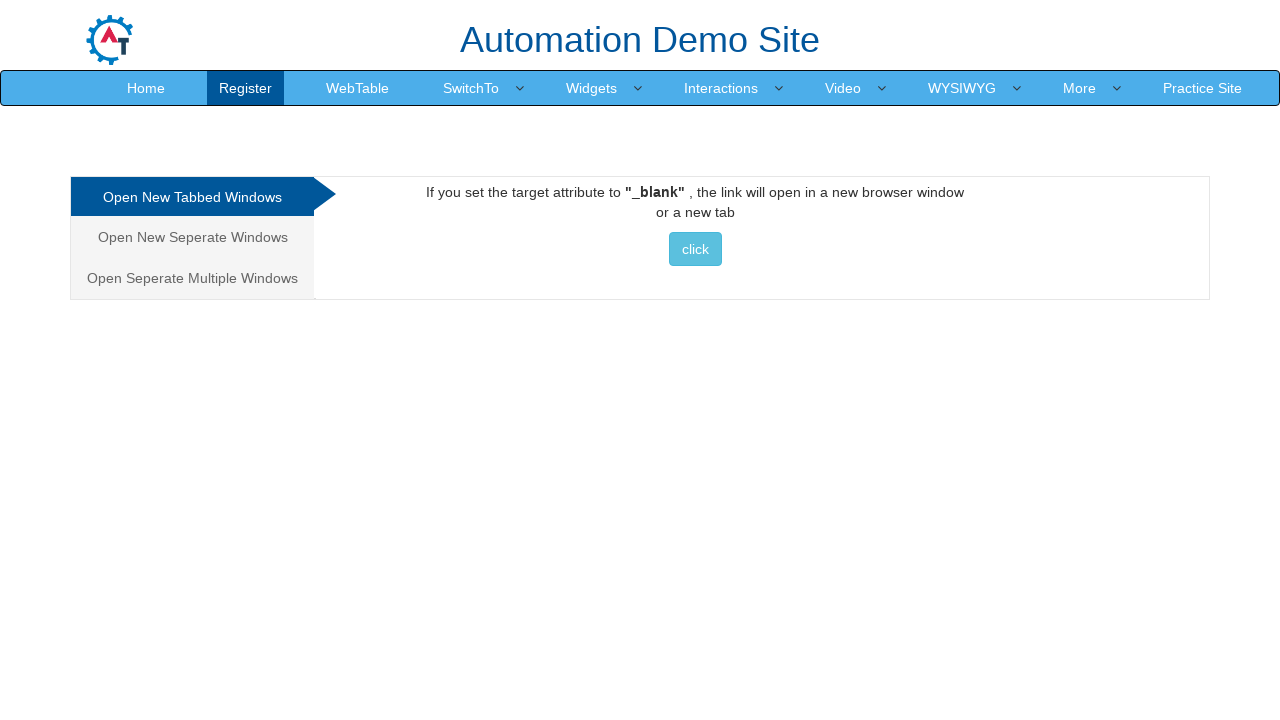

Clicked on 'Open New Tabbed Windows' tab at (192, 197) on xpath=//html/body/div[1]/div/div/div/div[1]/ul/li[1]/a
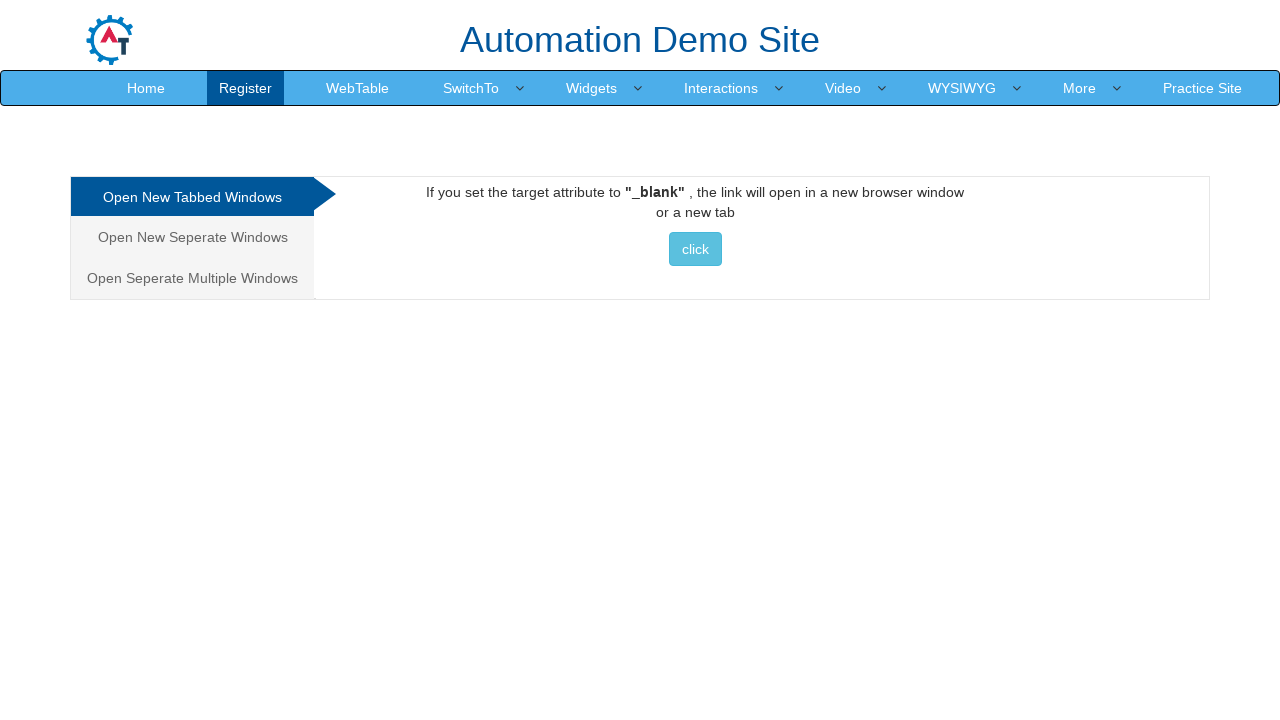

Opened new tabbed window popup at (695, 249) on //*[@id="Tabbed"]/a/button
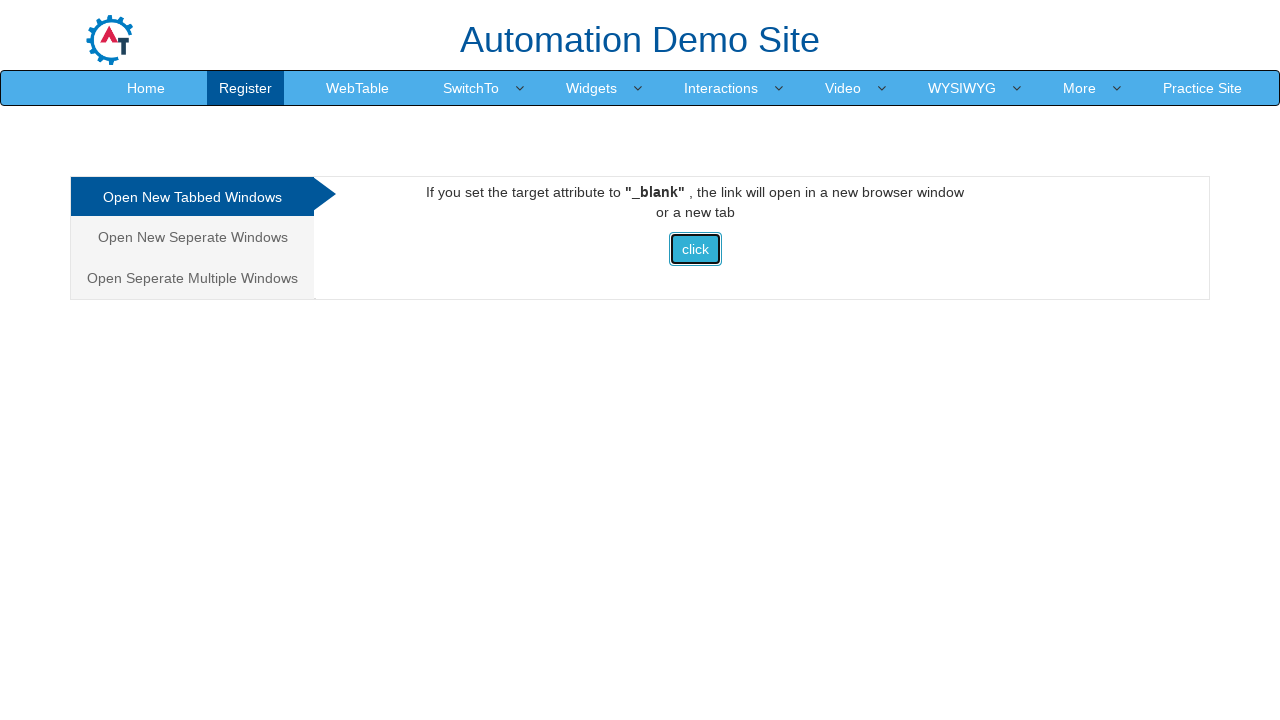

Closed the new tabbed window
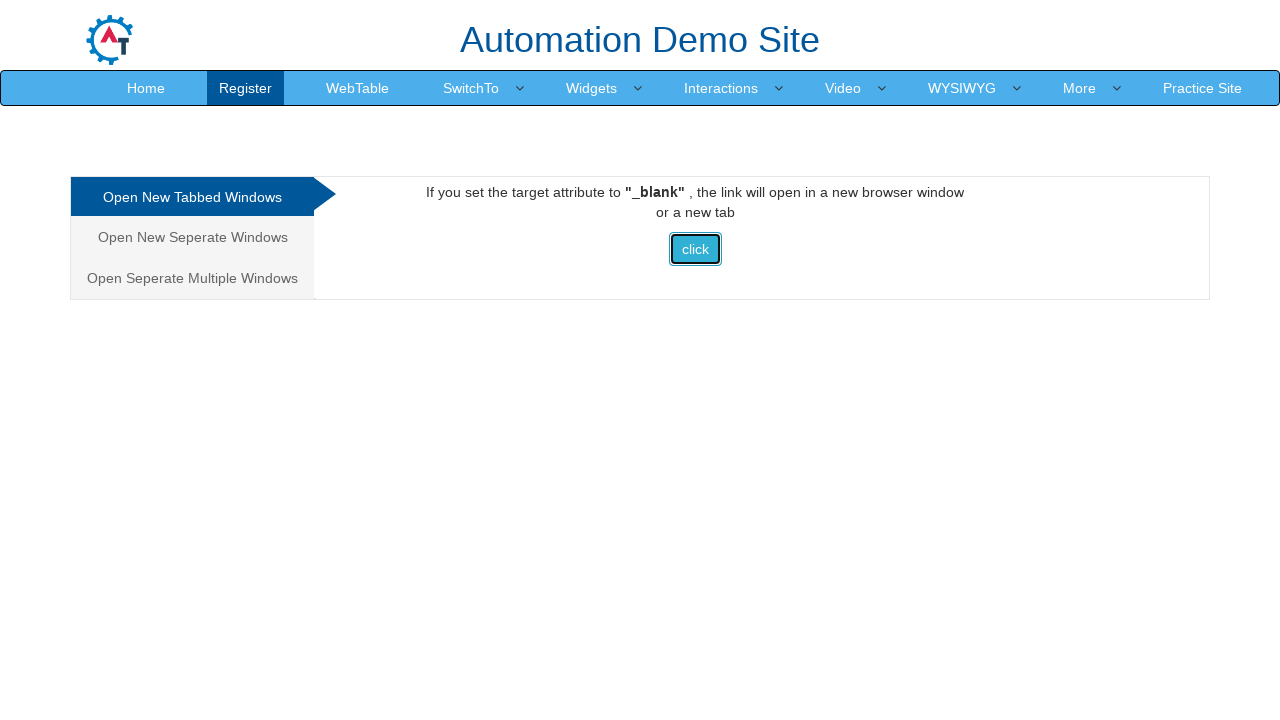

Clicked on 'Open New Separate Windows' tab at (192, 237) on xpath=//html/body/div[1]/div/div/div/div[1]/ul/li[2]/a
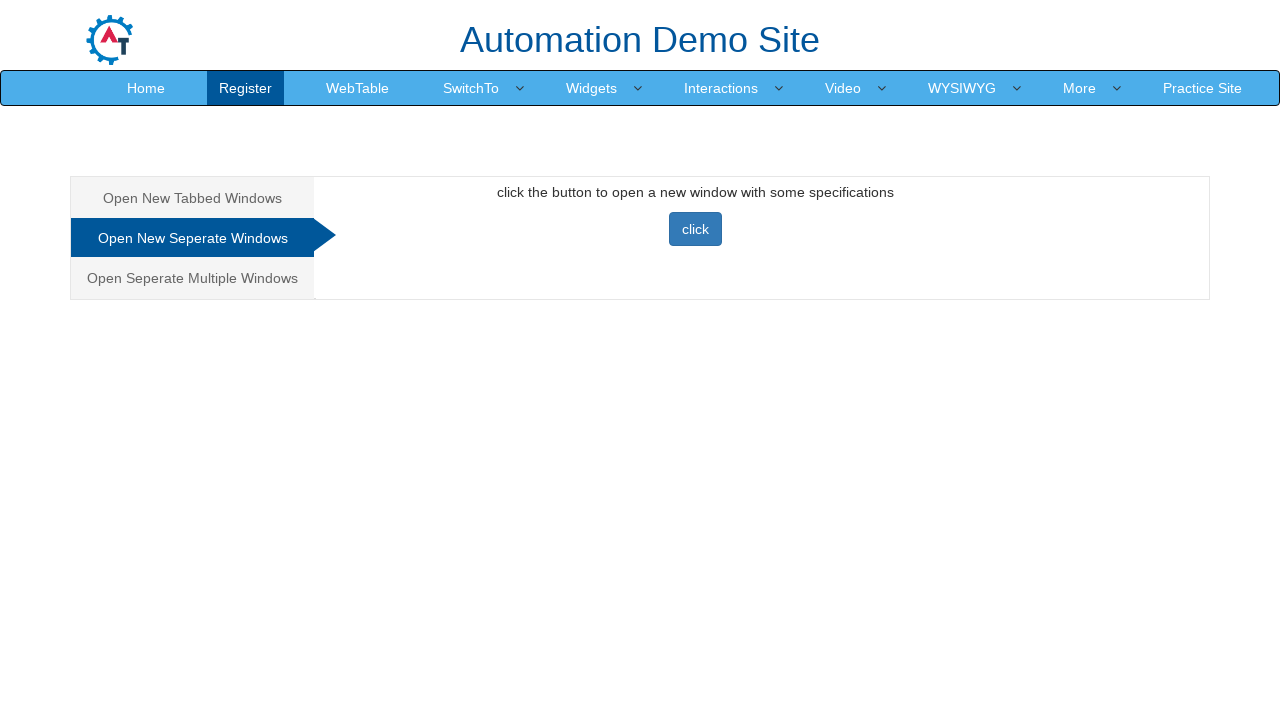

Opened new separate window popup at (695, 229) on //*[@id="Seperate"]/button
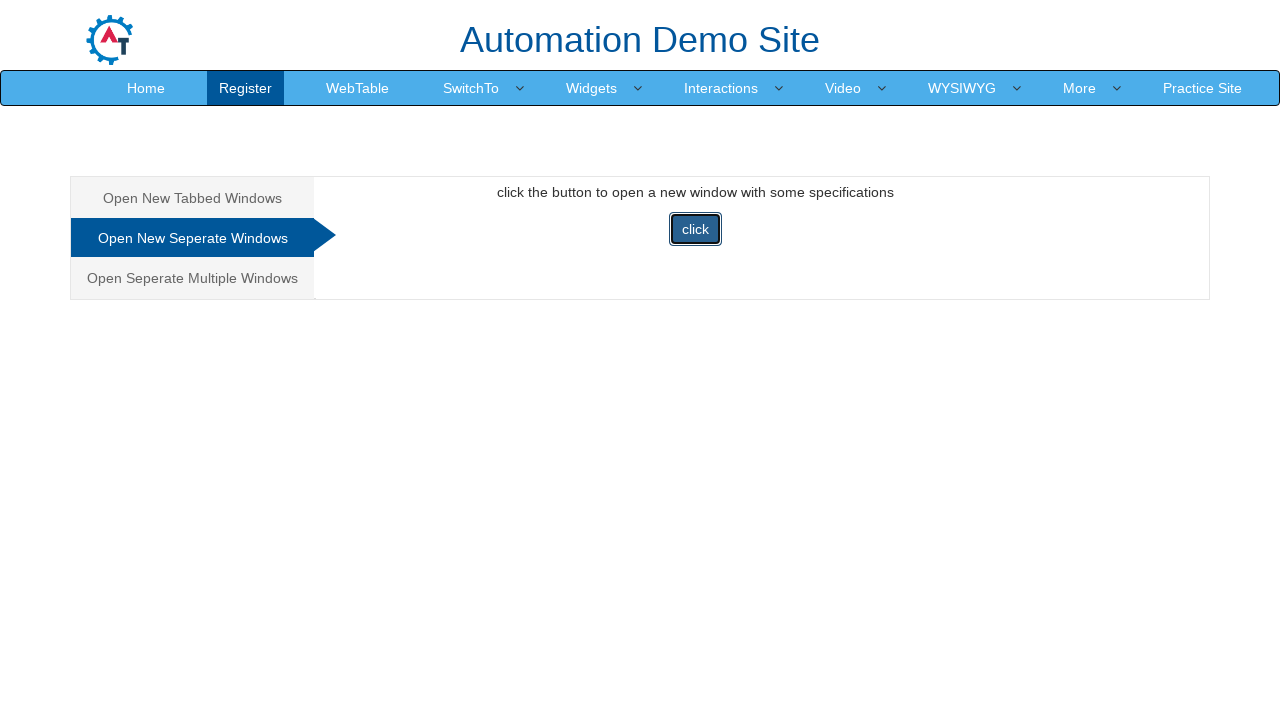

Closed the new separate window
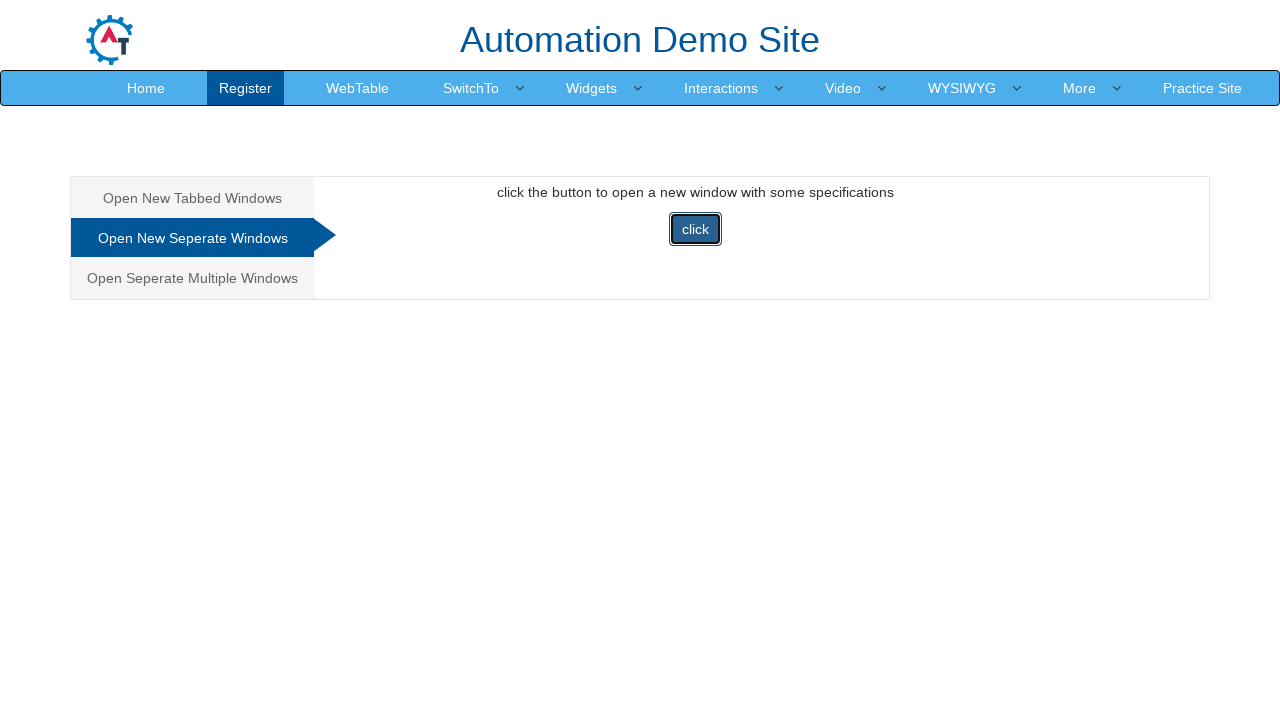

Clicked on 'Open New Multiple Windows' tab at (192, 278) on xpath=//html/body/div[1]/div/div/div/div[1]/ul/li[3]/a
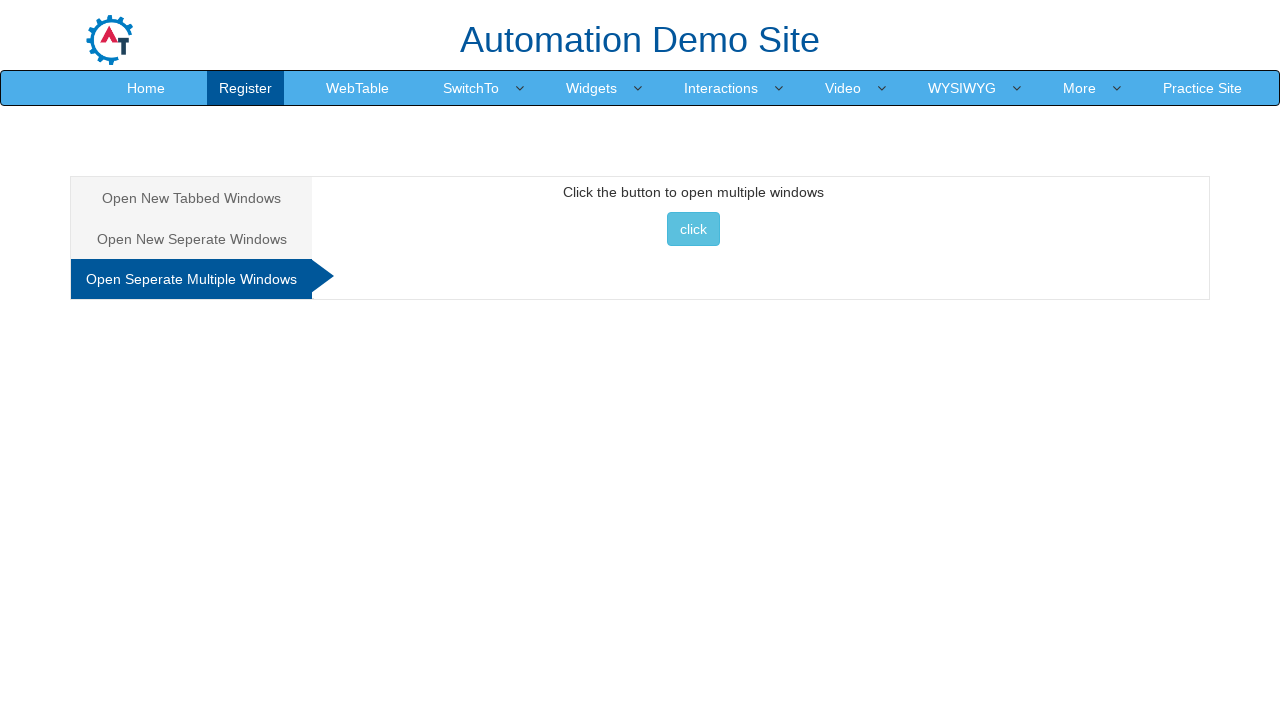

Opened new multiple windows popup at (693, 229) on //*[@id="Multiple"]/button
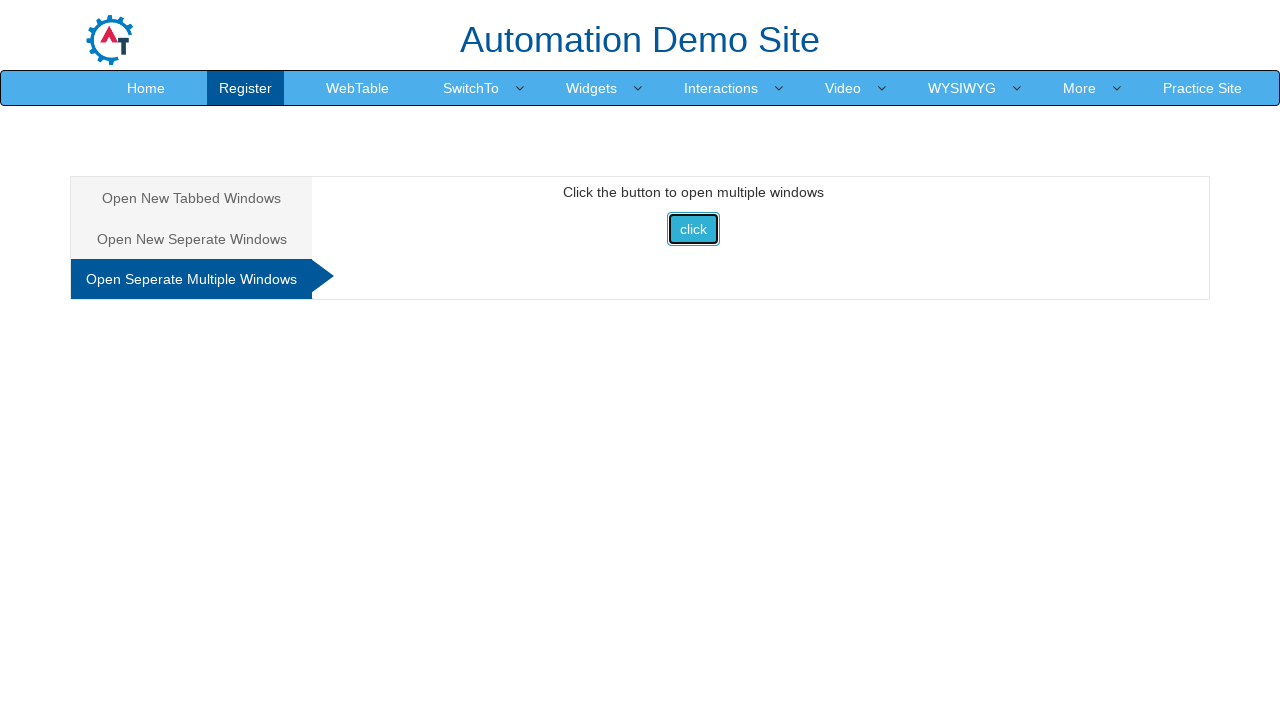

Closed the new multiple window
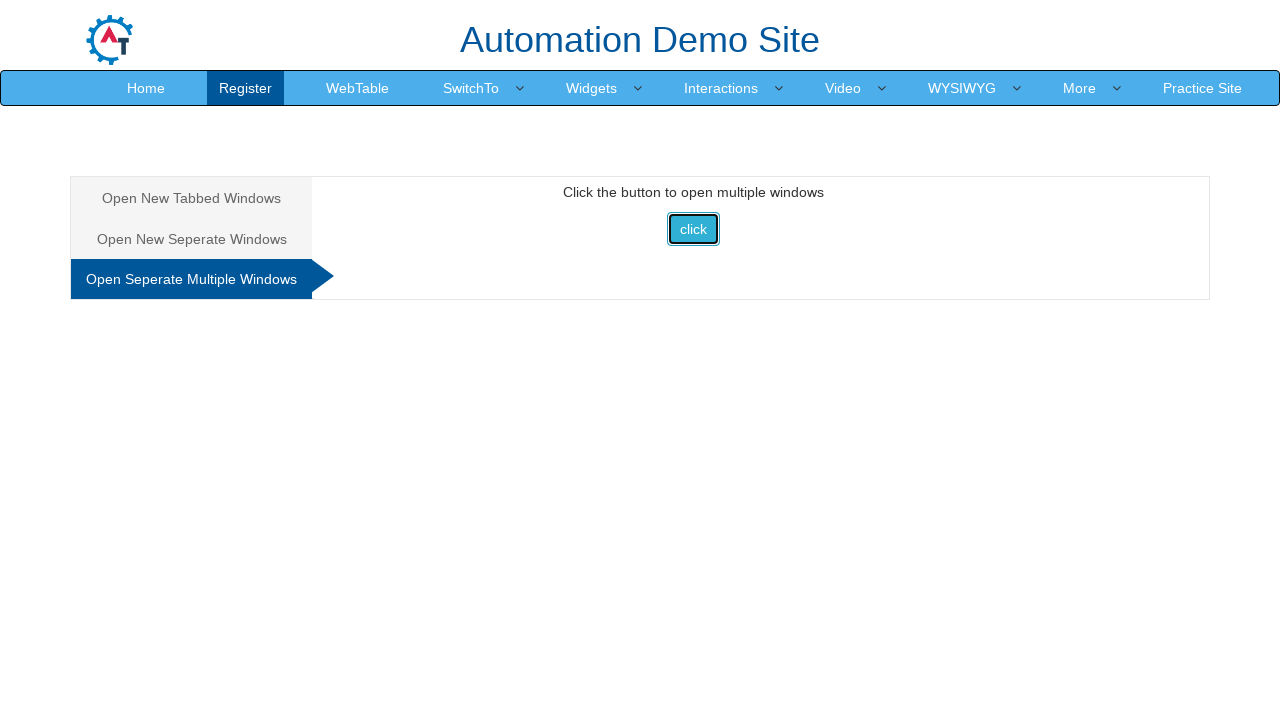

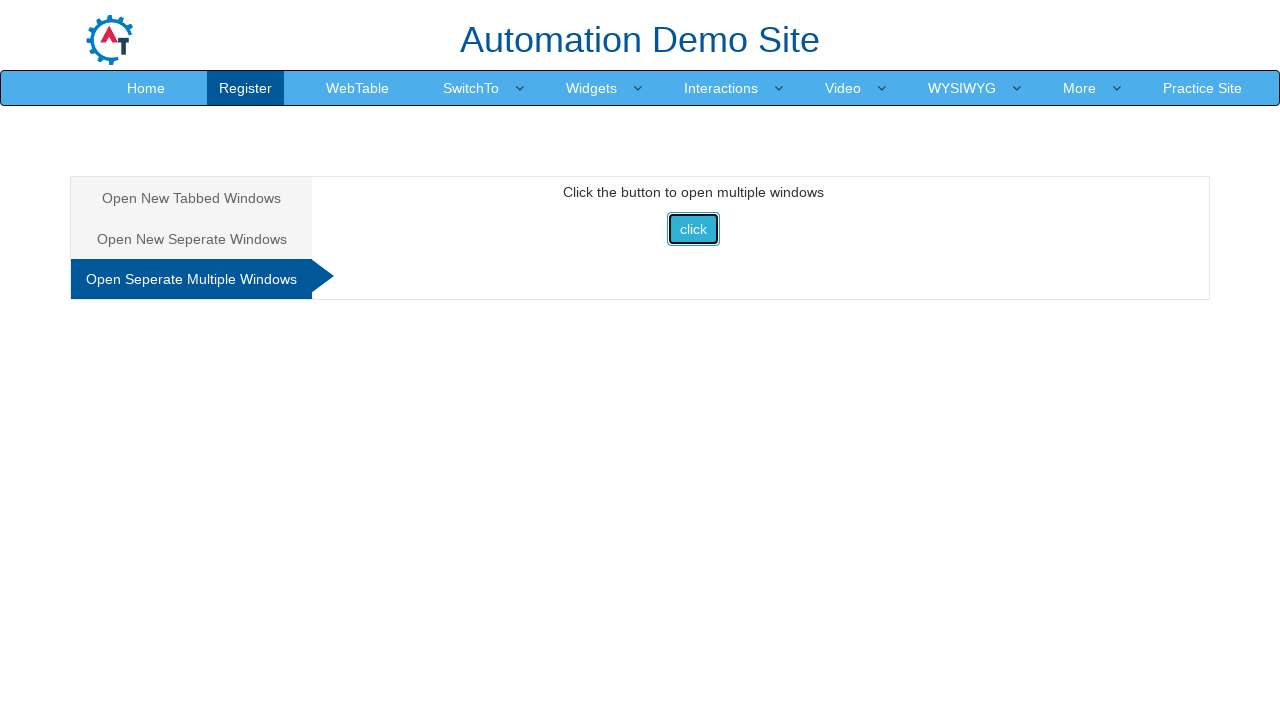